Tests the age form by entering name and age, submitting, and verifying the result message

Starting URL: https://kristinek.github.io/site/examples/age

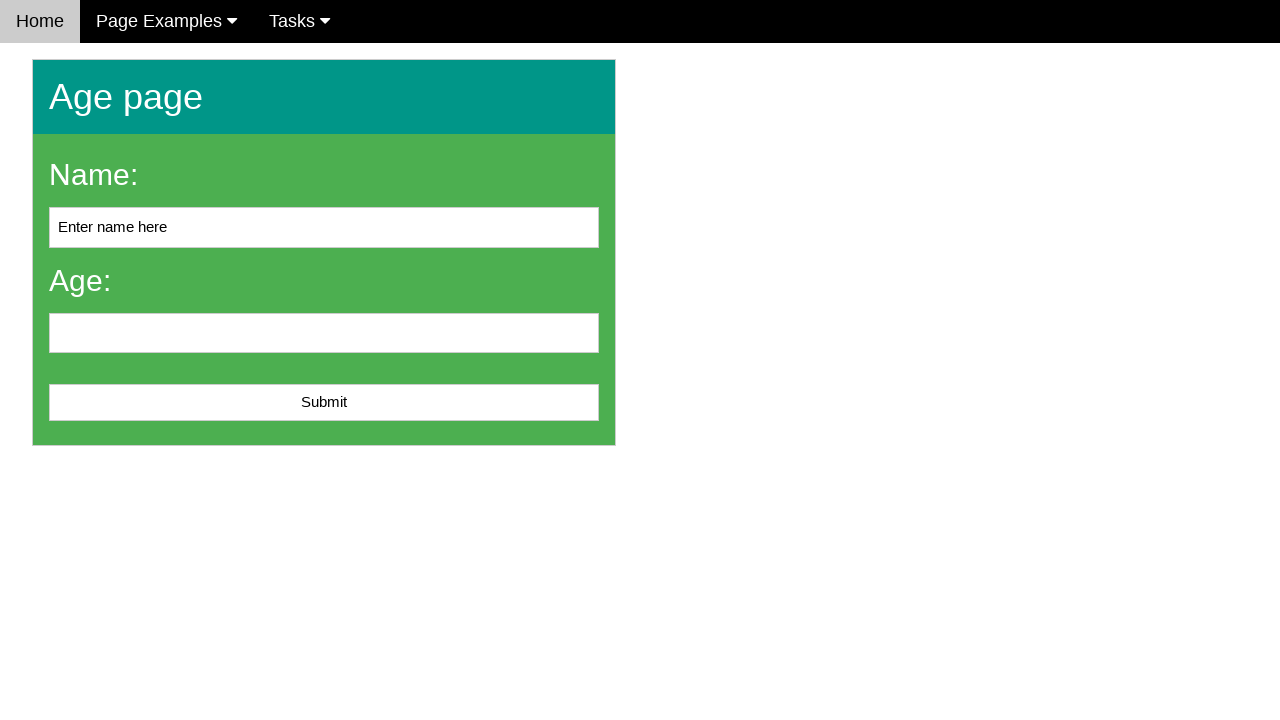

Cleared name input field on #name
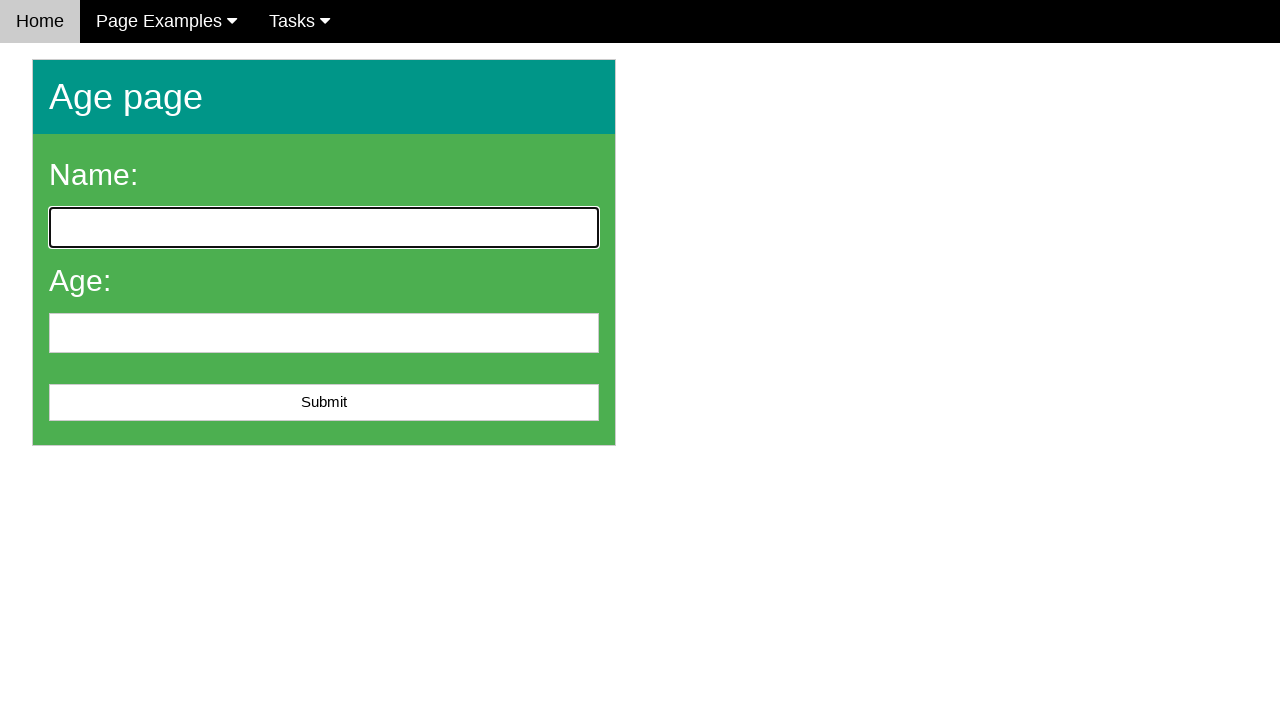

Entered 'John Smith' in name field on #name
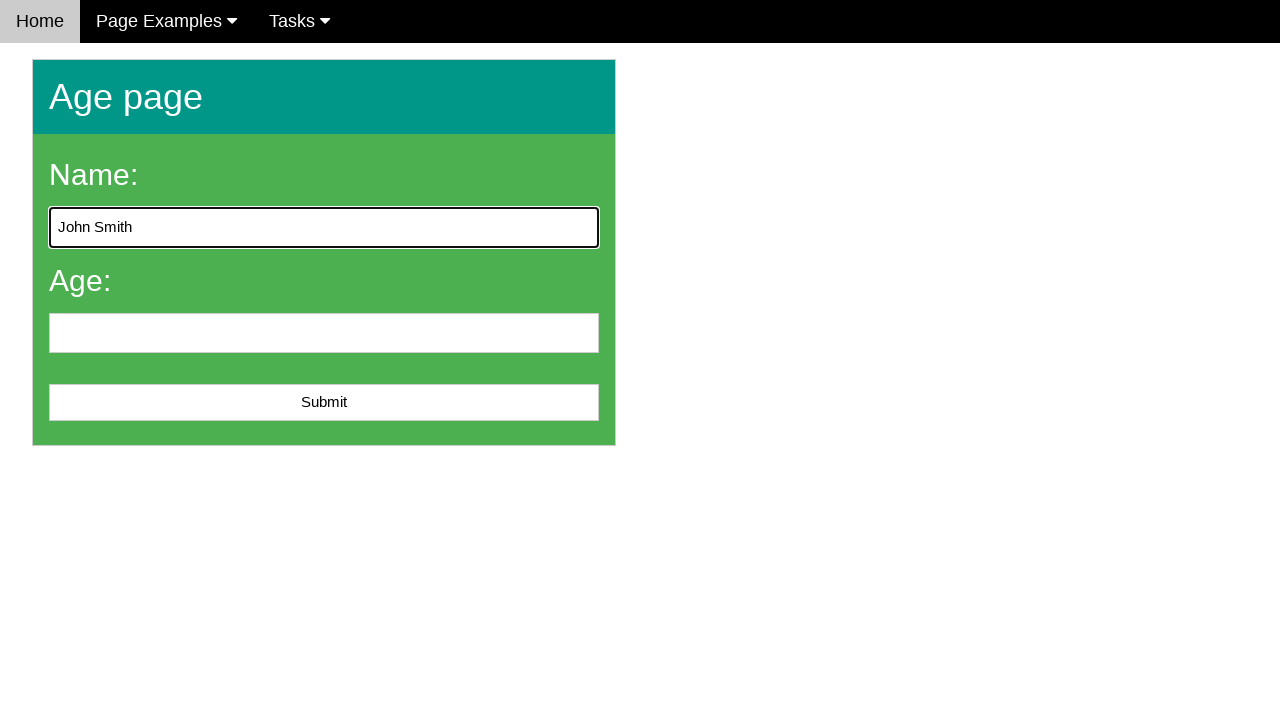

Entered '25' in age field on #age
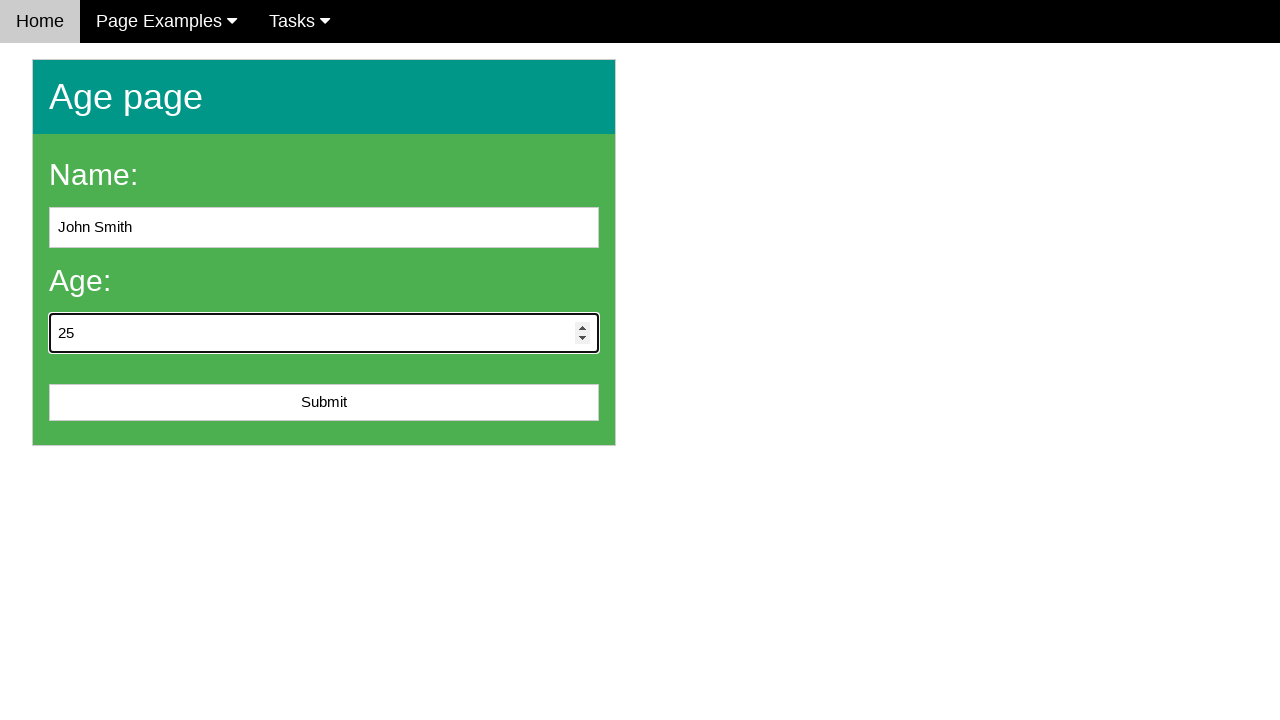

Clicked submit button to submit age form at (324, 403) on #submit
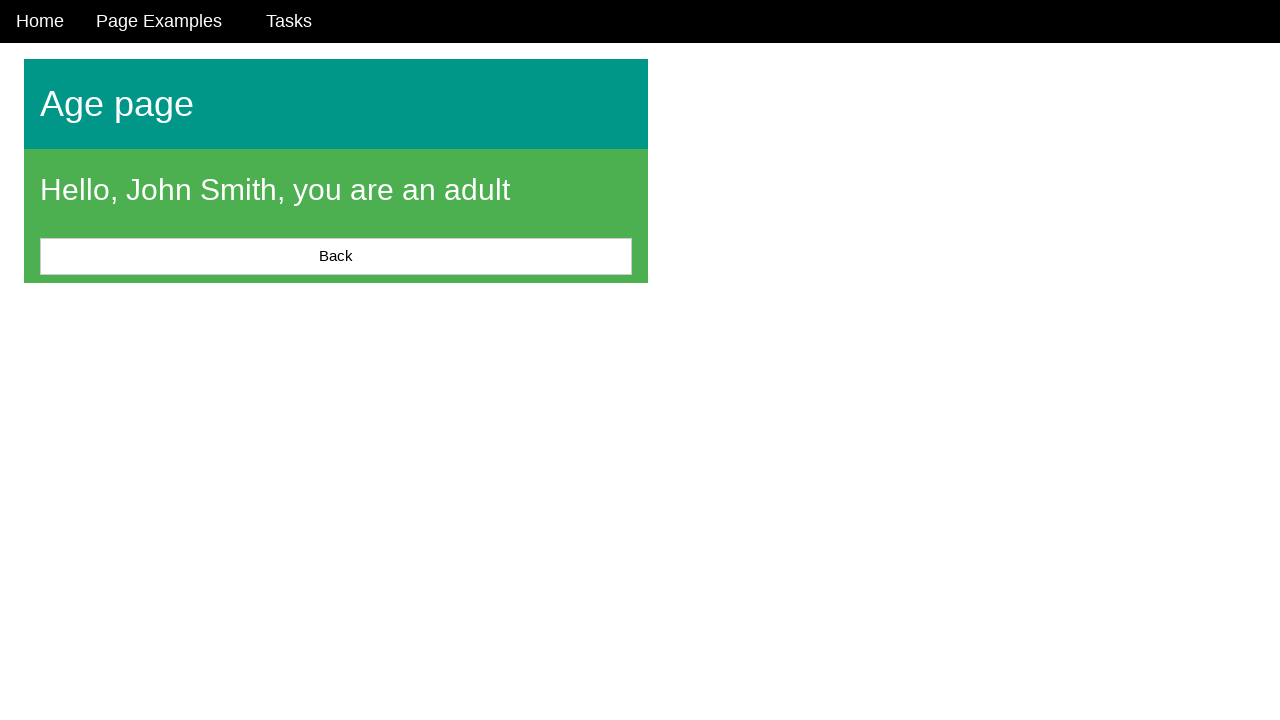

Result message appeared on page
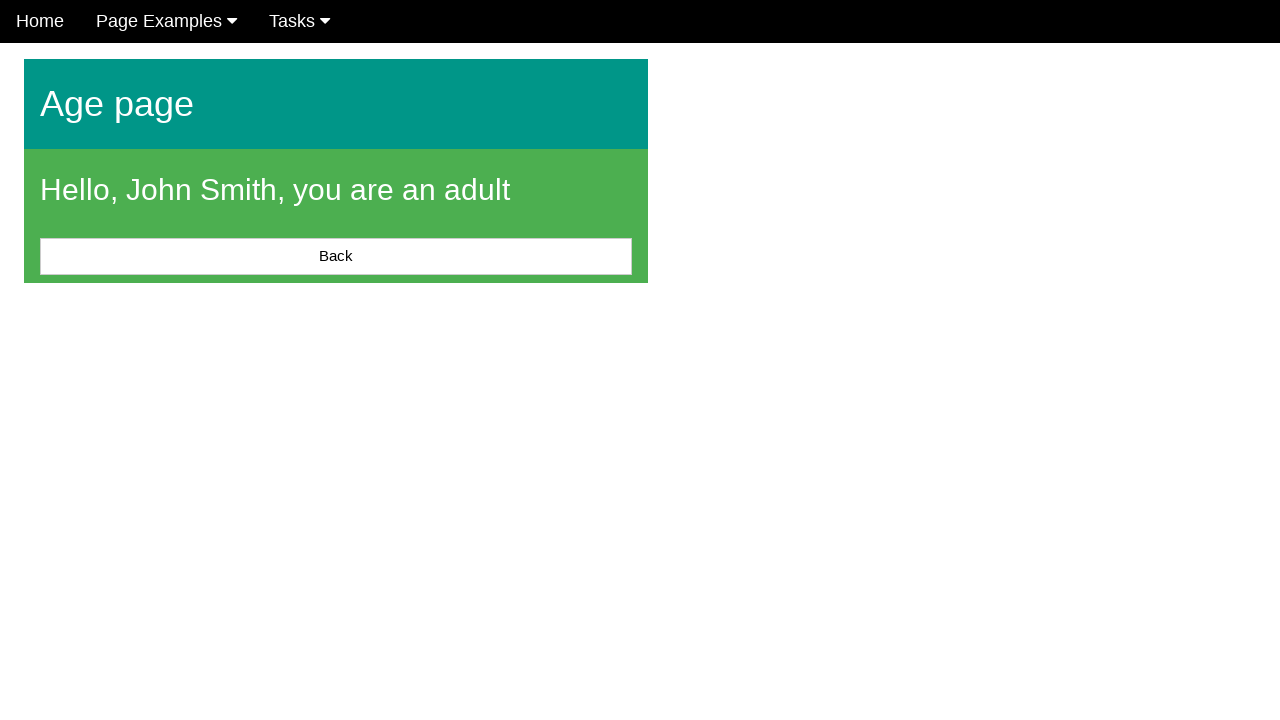

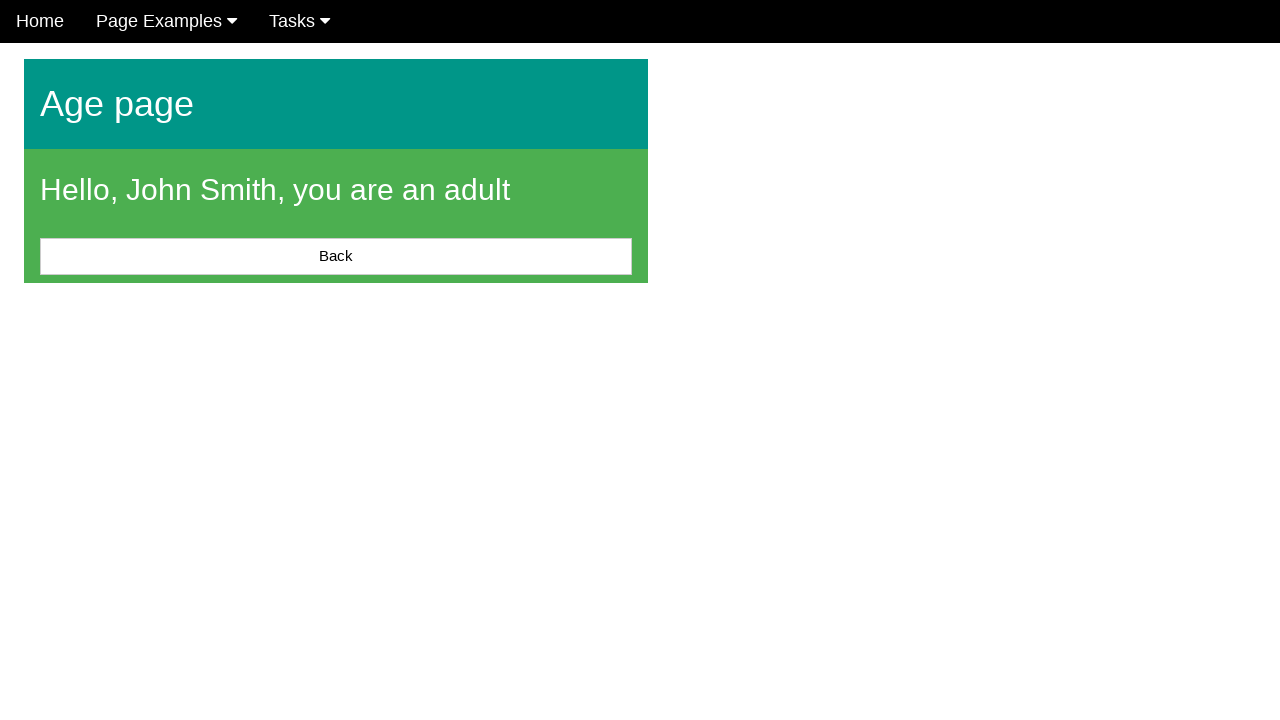